Tests double-click functionality by performing a double-click action on a "Copy Text" button on a test automation practice page

Starting URL: https://testautomationpractice.blogspot.com/

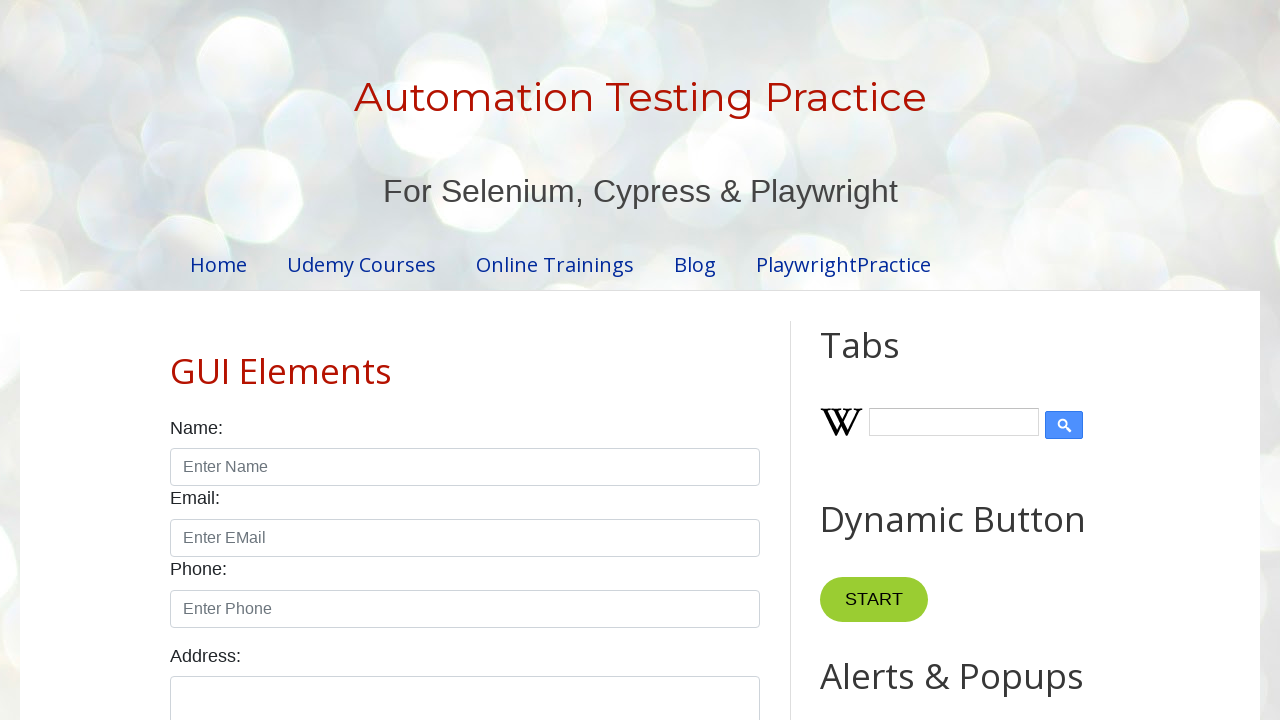

Navigated to test automation practice page
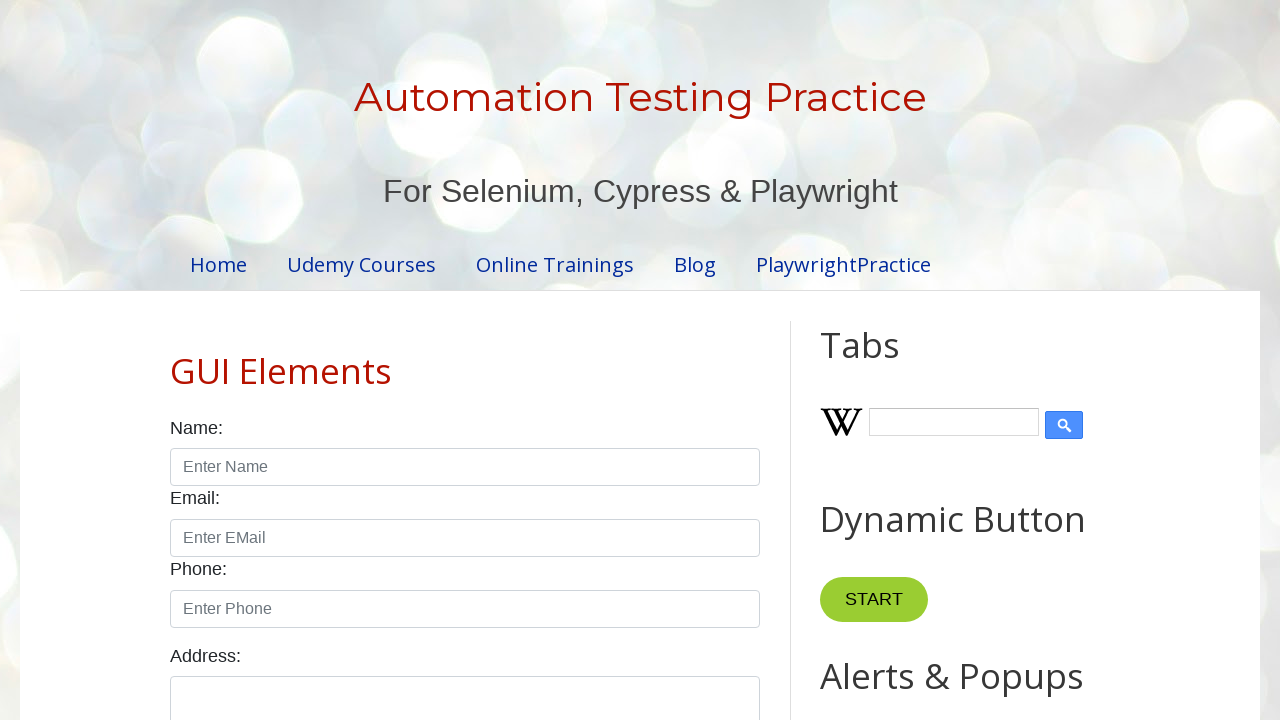

Located the 'Copy Text' button
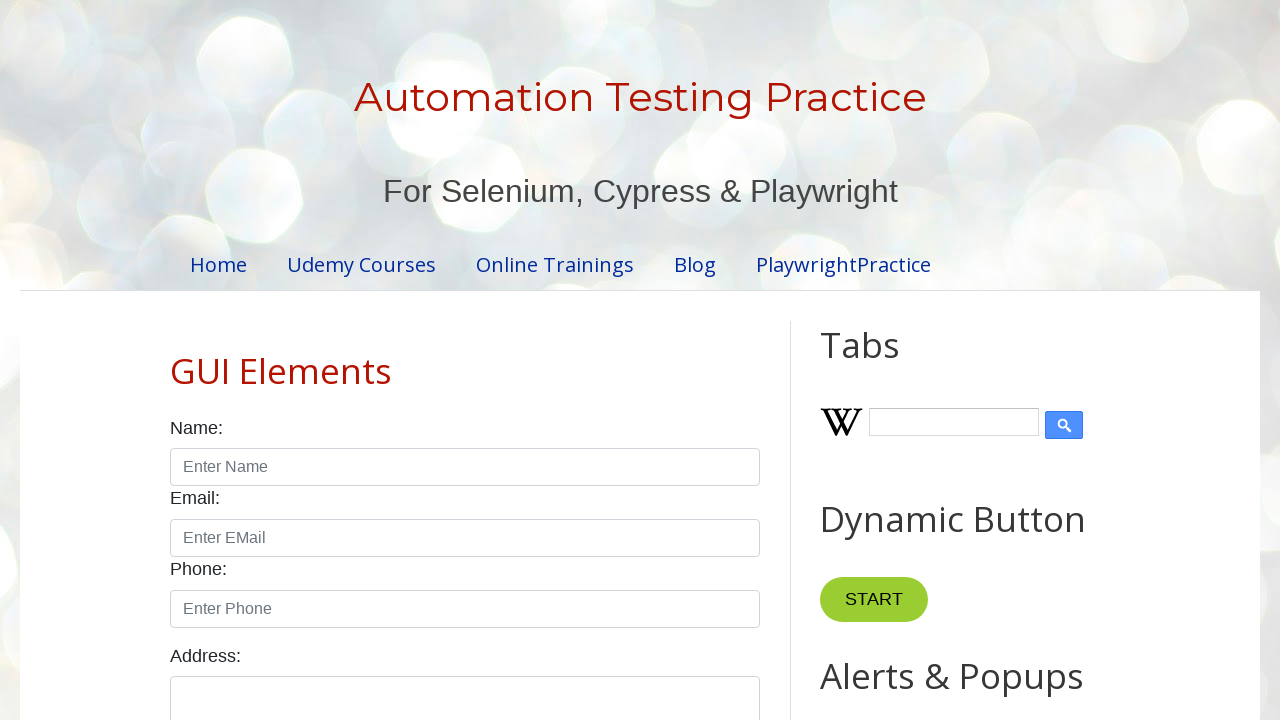

Performed double-click action on 'Copy Text' button at (885, 360) on xpath=//button[text()='Copy Text']
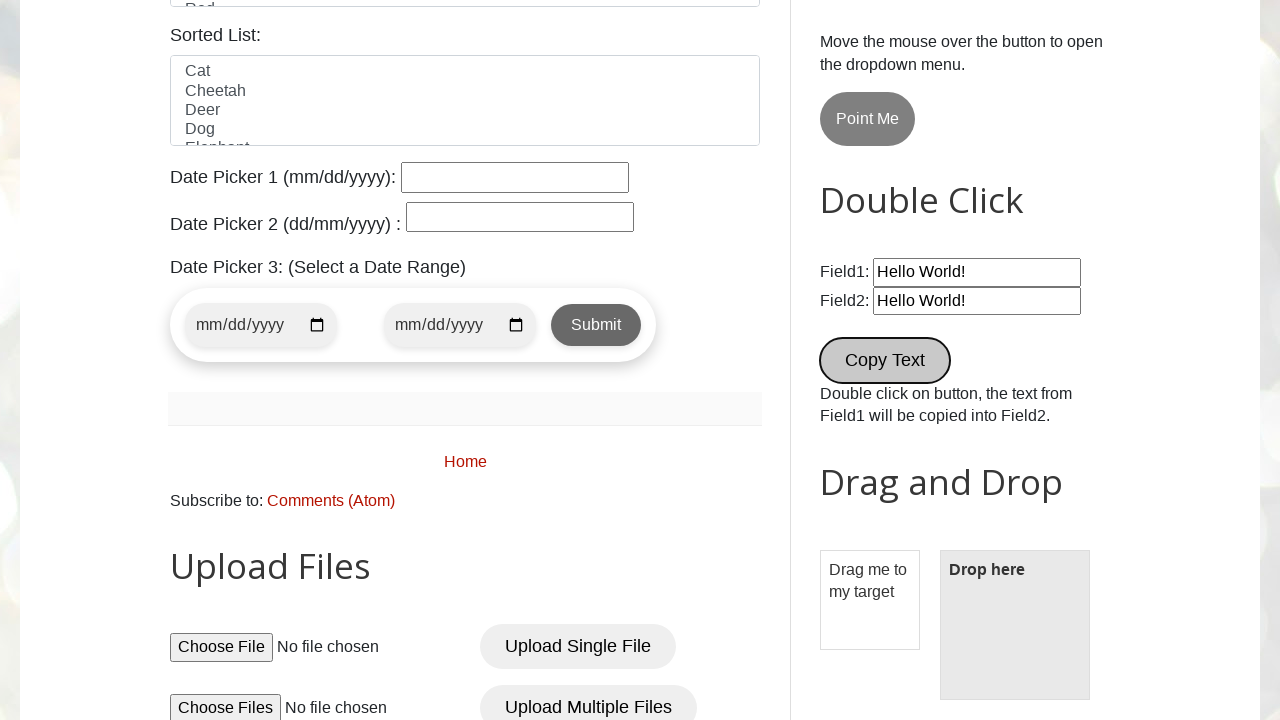

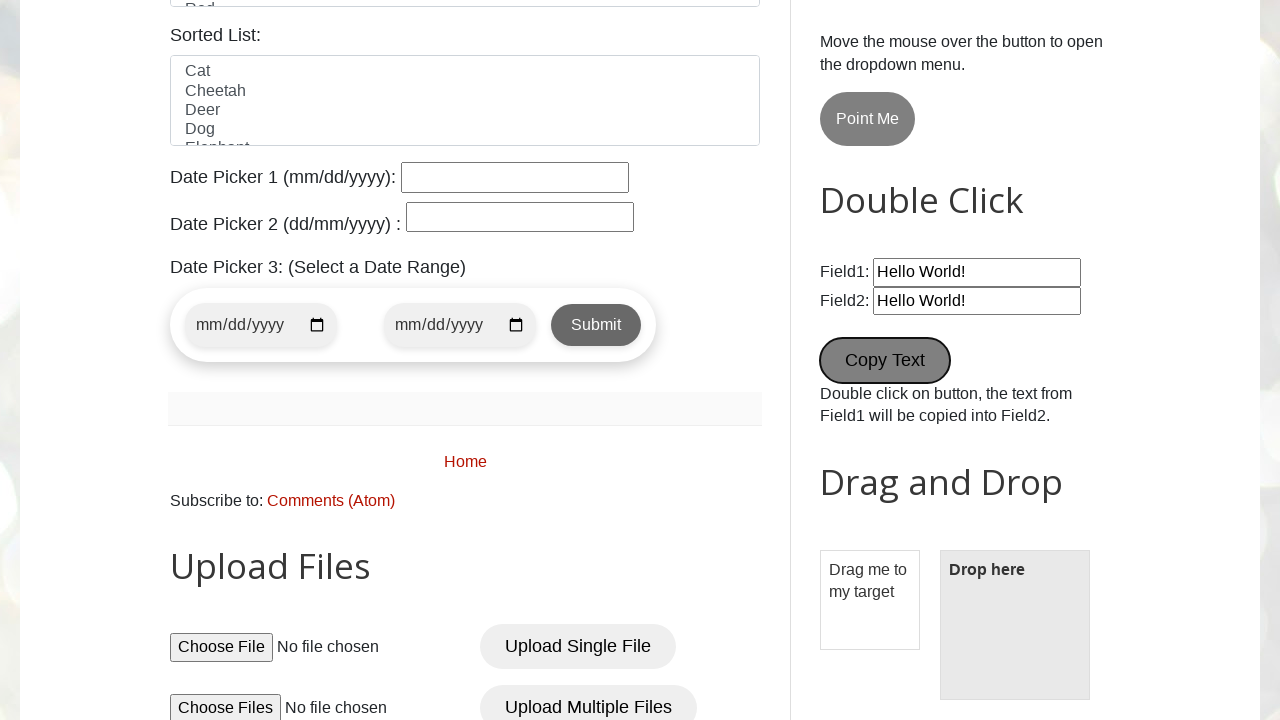